Tests right-click context menu functionality by performing a right-click on an element and navigating through menu options using keyboard arrows

Starting URL: https://swisnl.github.io/jQuery-contextMenu/demo.html

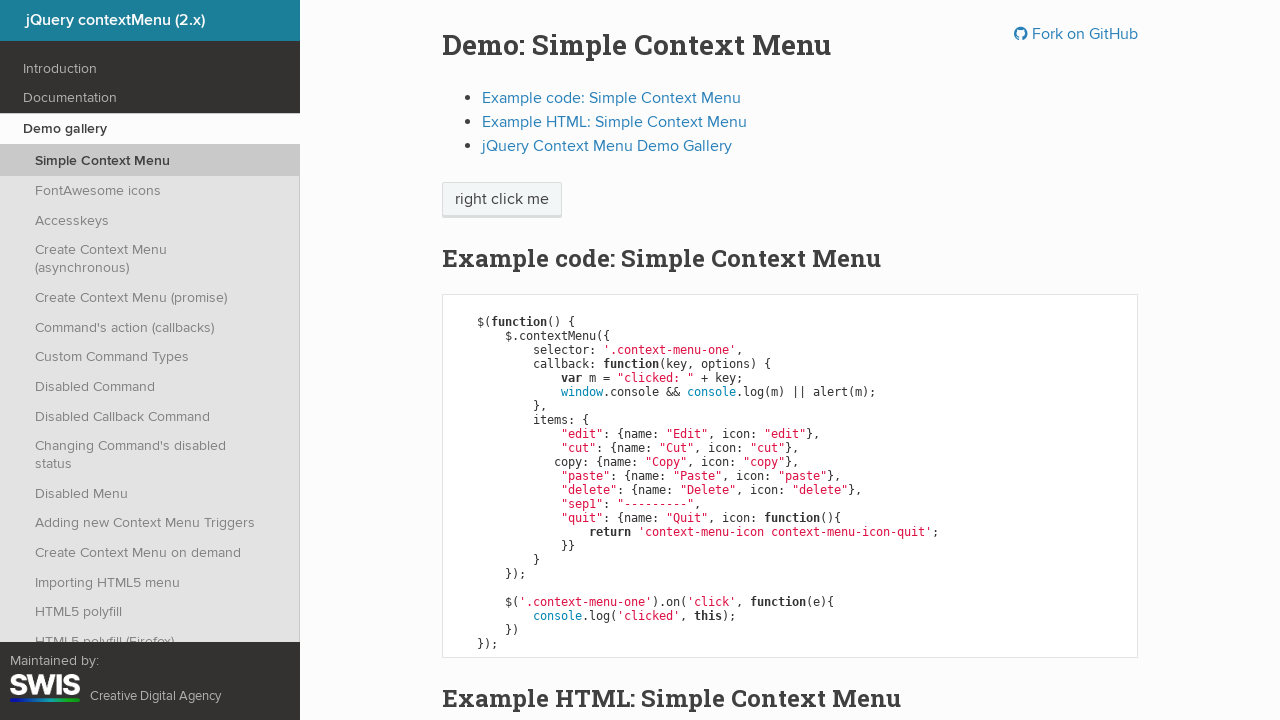

Located the 'right click me' element
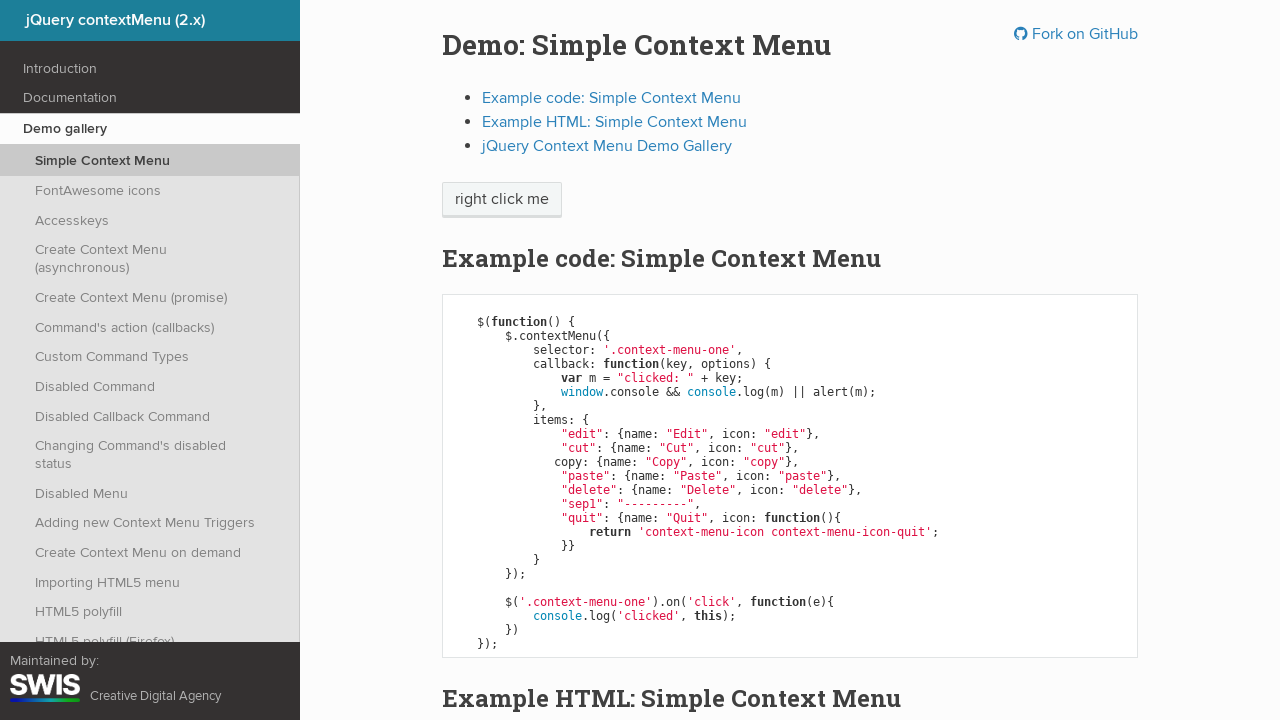

Performed right-click on the element to open context menu at (502, 200) on xpath=//span[text()='right click me']
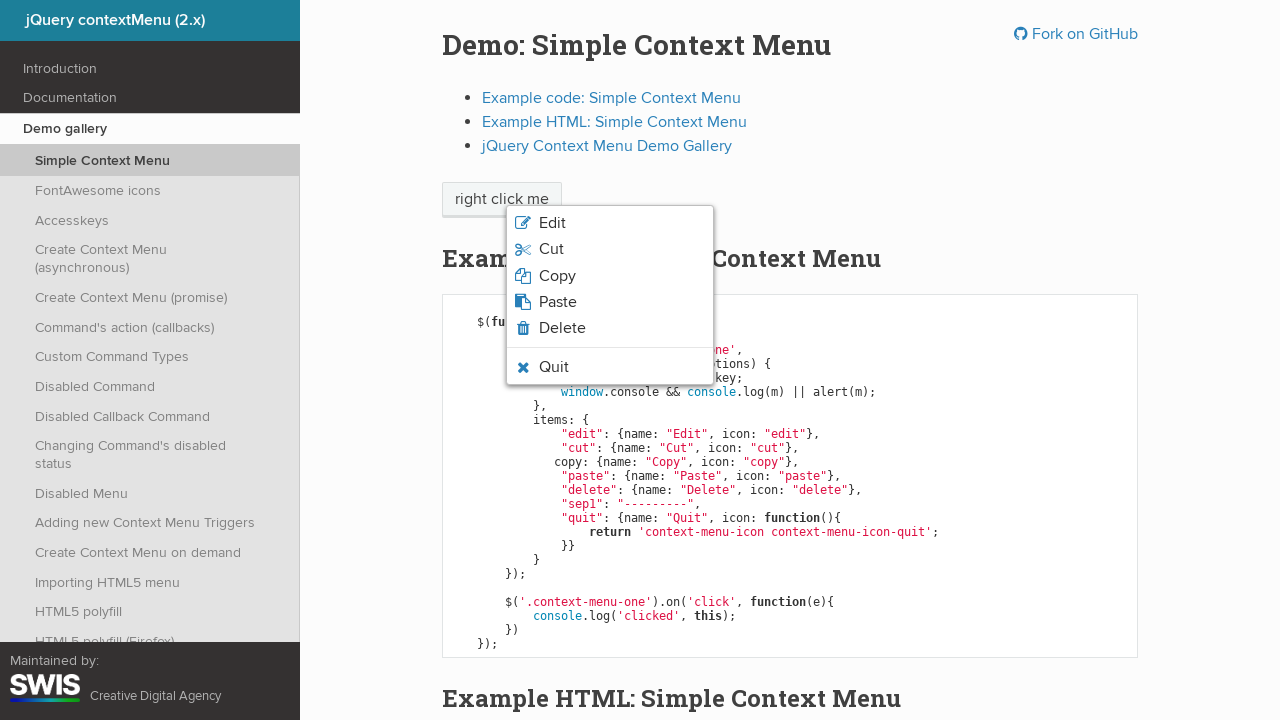

Pressed ArrowDown to navigate context menu (1st press)
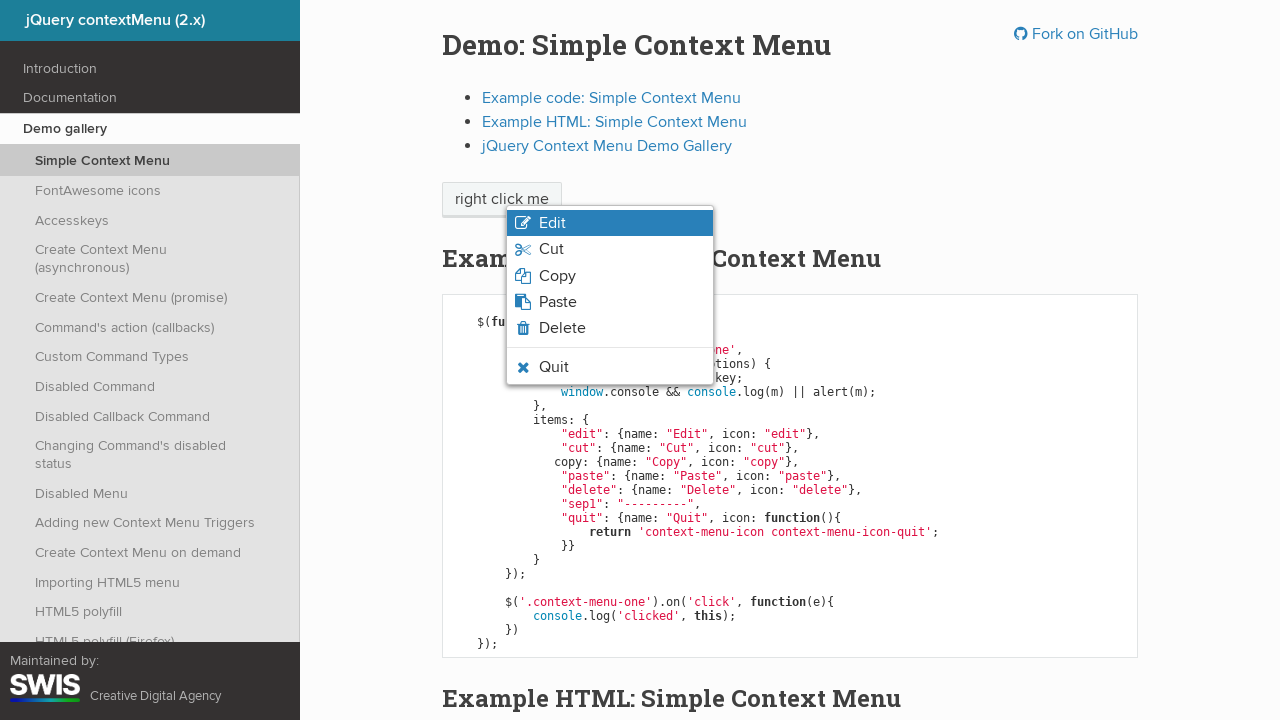

Pressed ArrowDown to navigate context menu (2nd press)
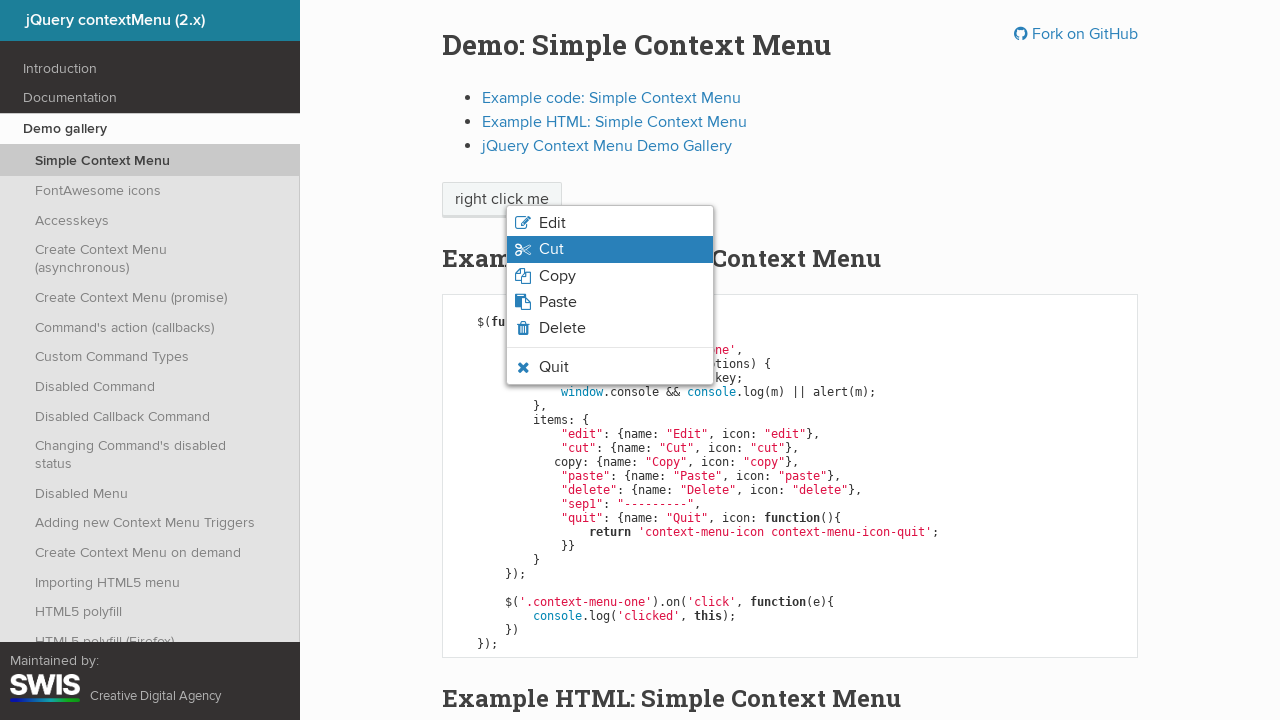

Pressed ArrowDown to navigate context menu (3rd press)
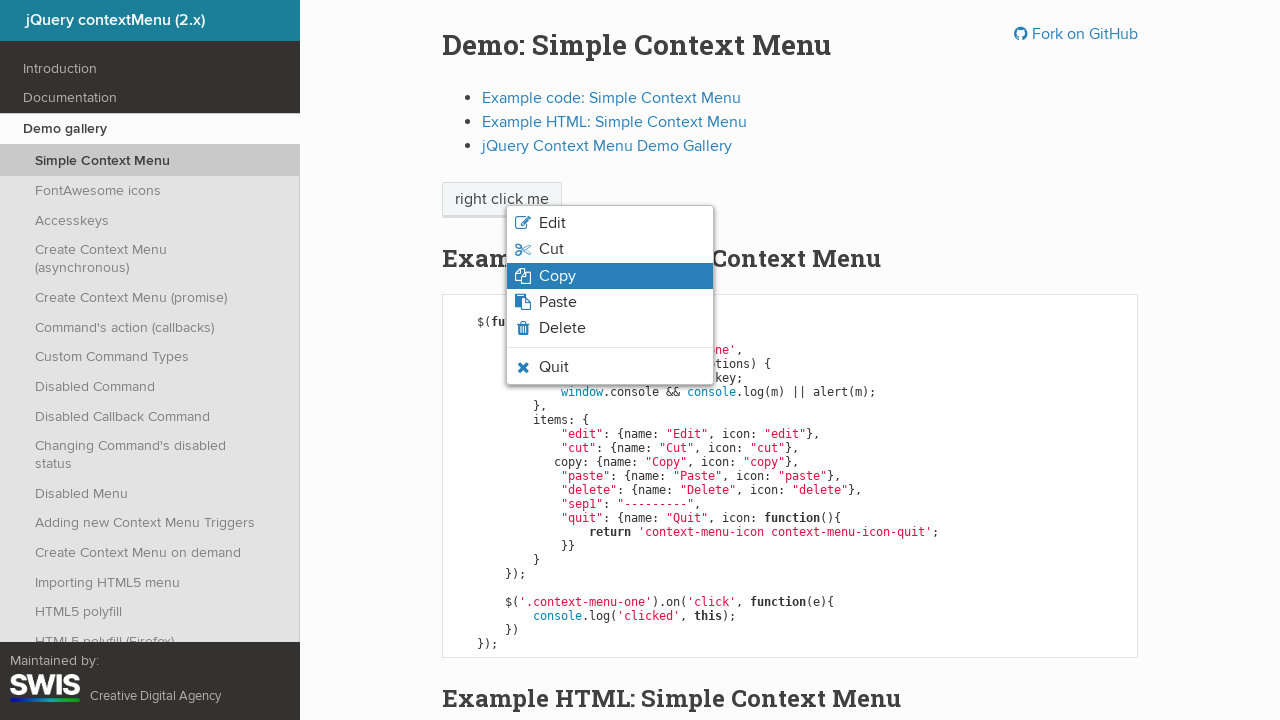

Pressed Enter to select the highlighted context menu option
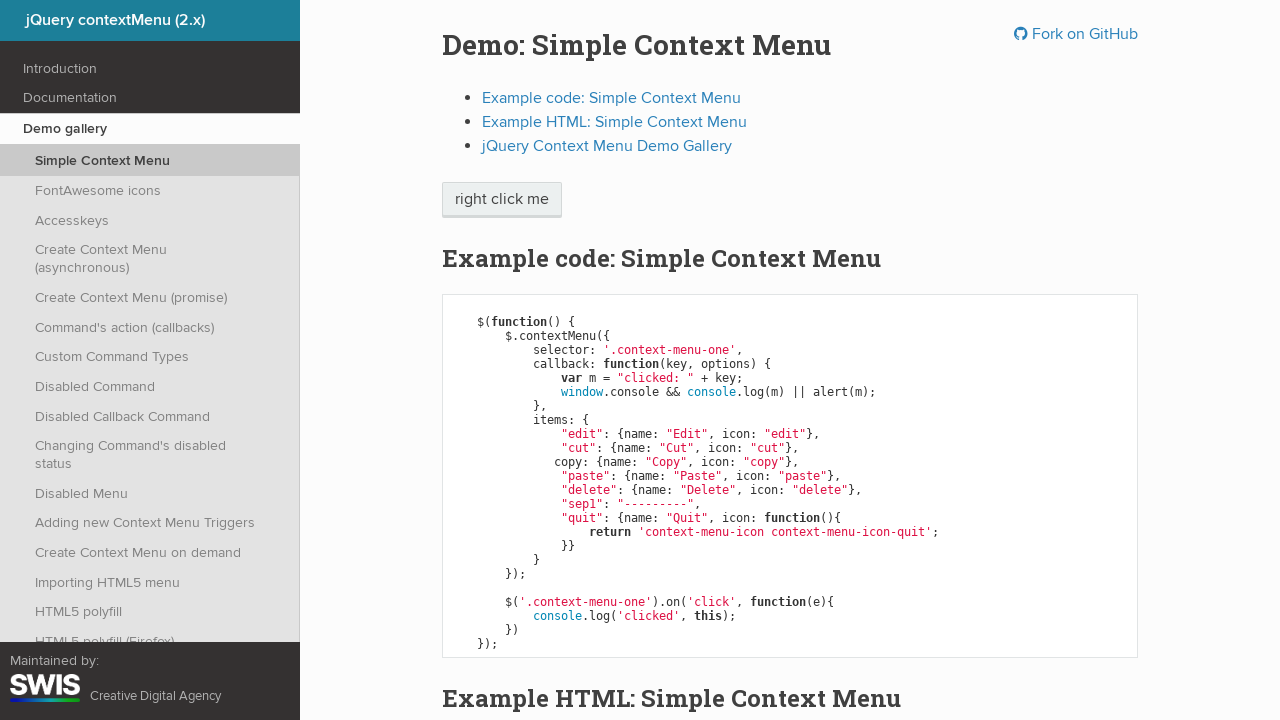

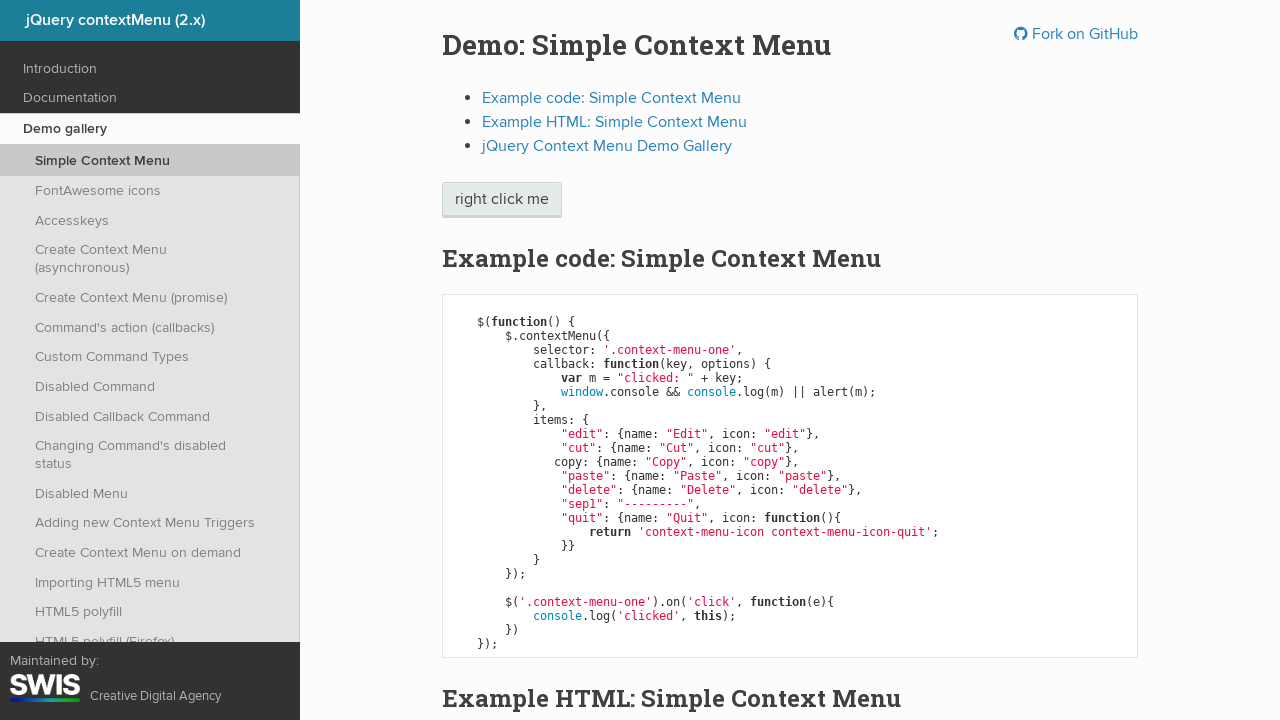